Tests that todo data persists after page reload

Starting URL: https://demo.playwright.dev/todomvc

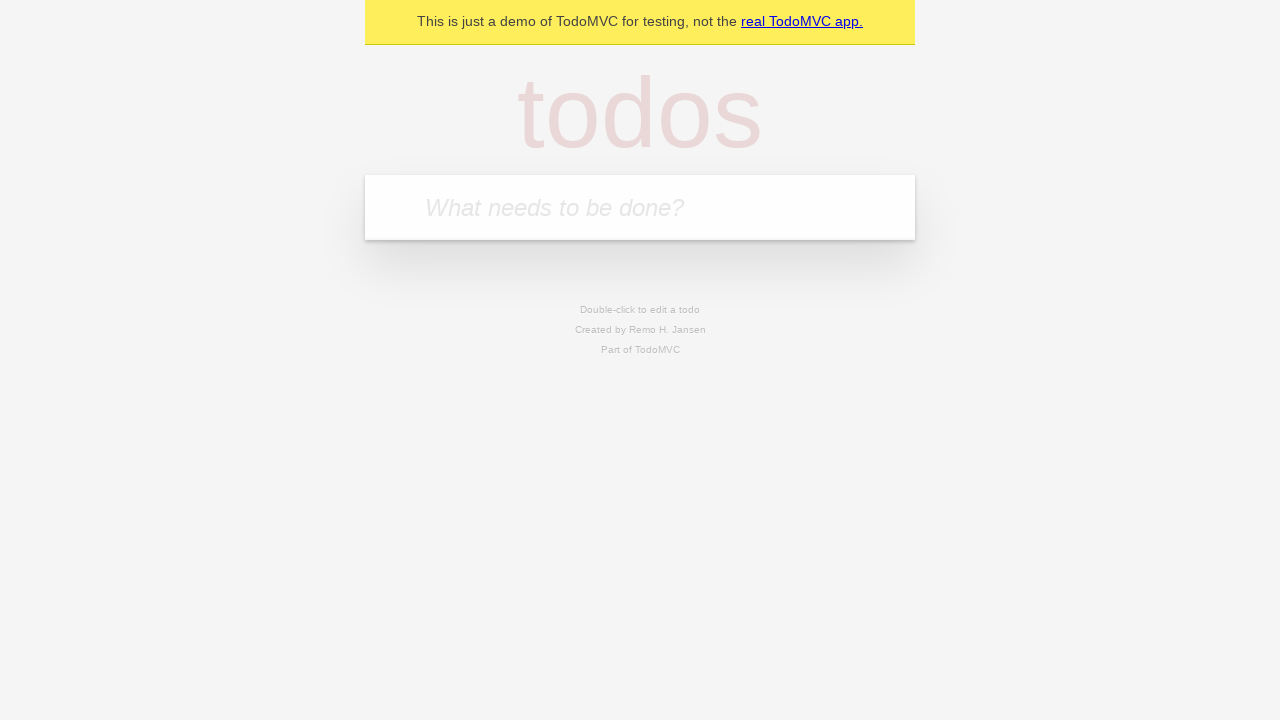

Filled todo input with 'buy some cheese' on internal:attr=[placeholder="What needs to be done?"i]
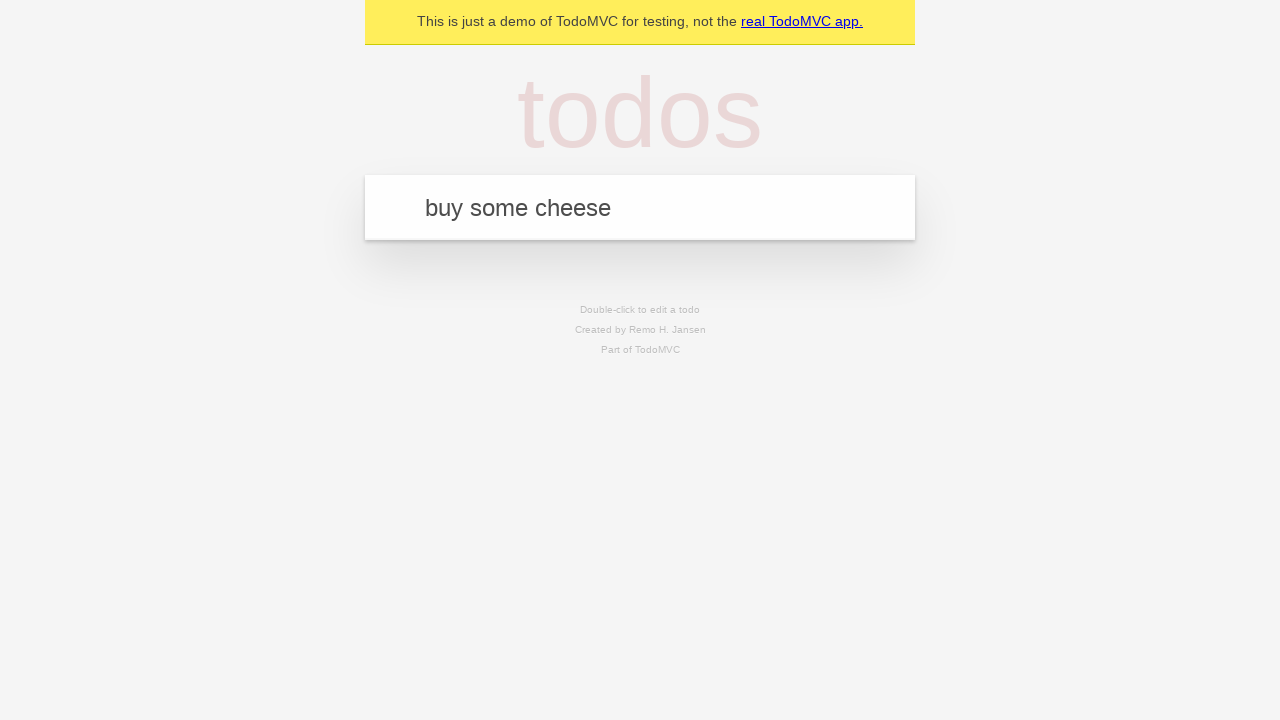

Pressed Enter to create todo 'buy some cheese' on internal:attr=[placeholder="What needs to be done?"i]
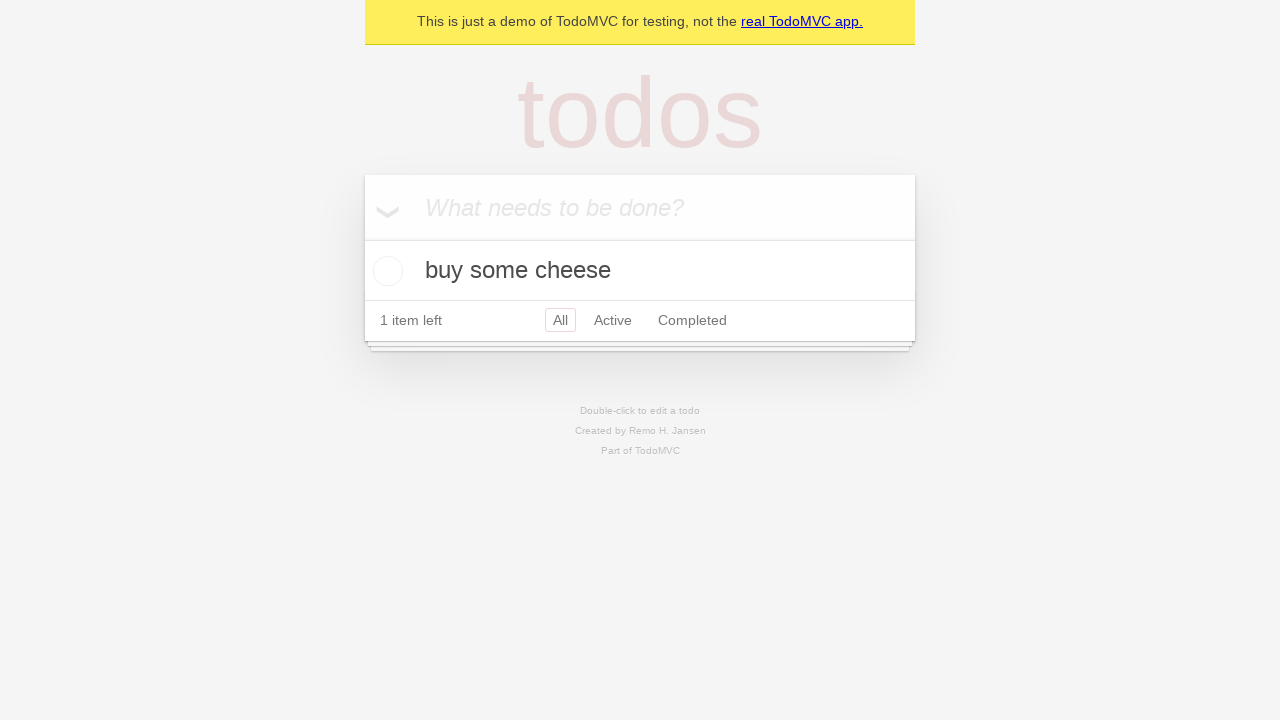

Filled todo input with 'feed the cat' on internal:attr=[placeholder="What needs to be done?"i]
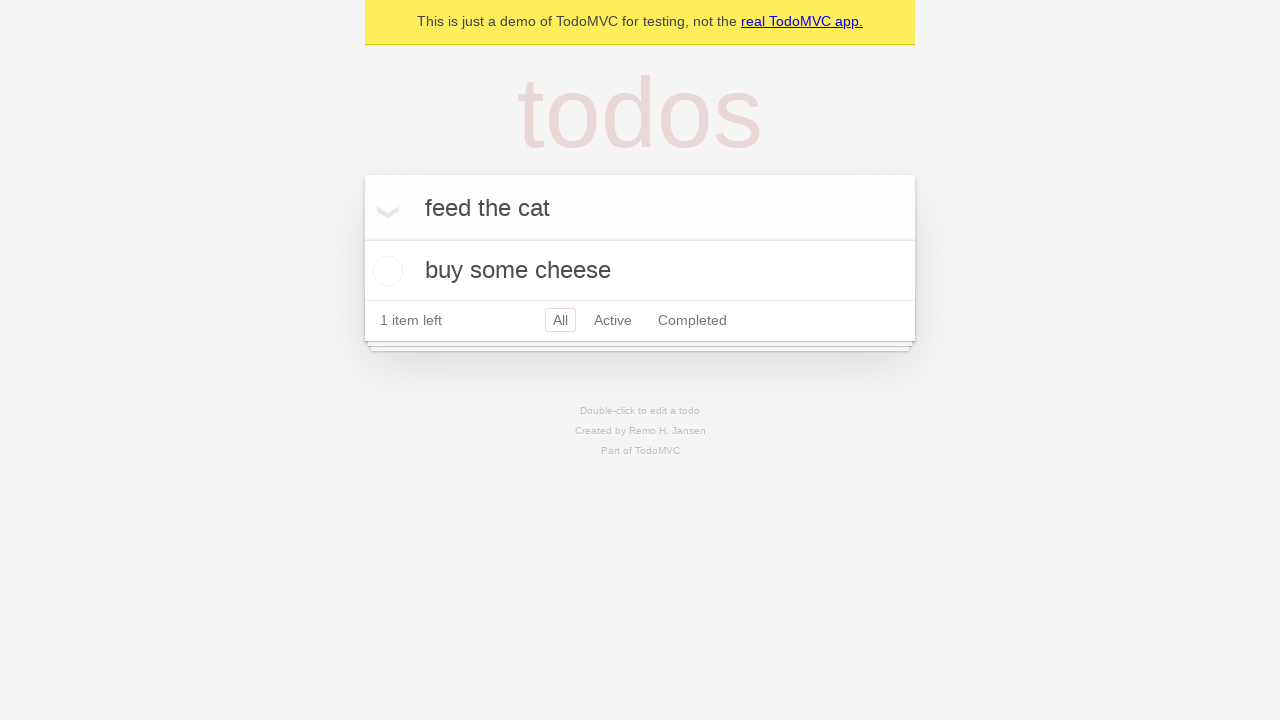

Pressed Enter to create todo 'feed the cat' on internal:attr=[placeholder="What needs to be done?"i]
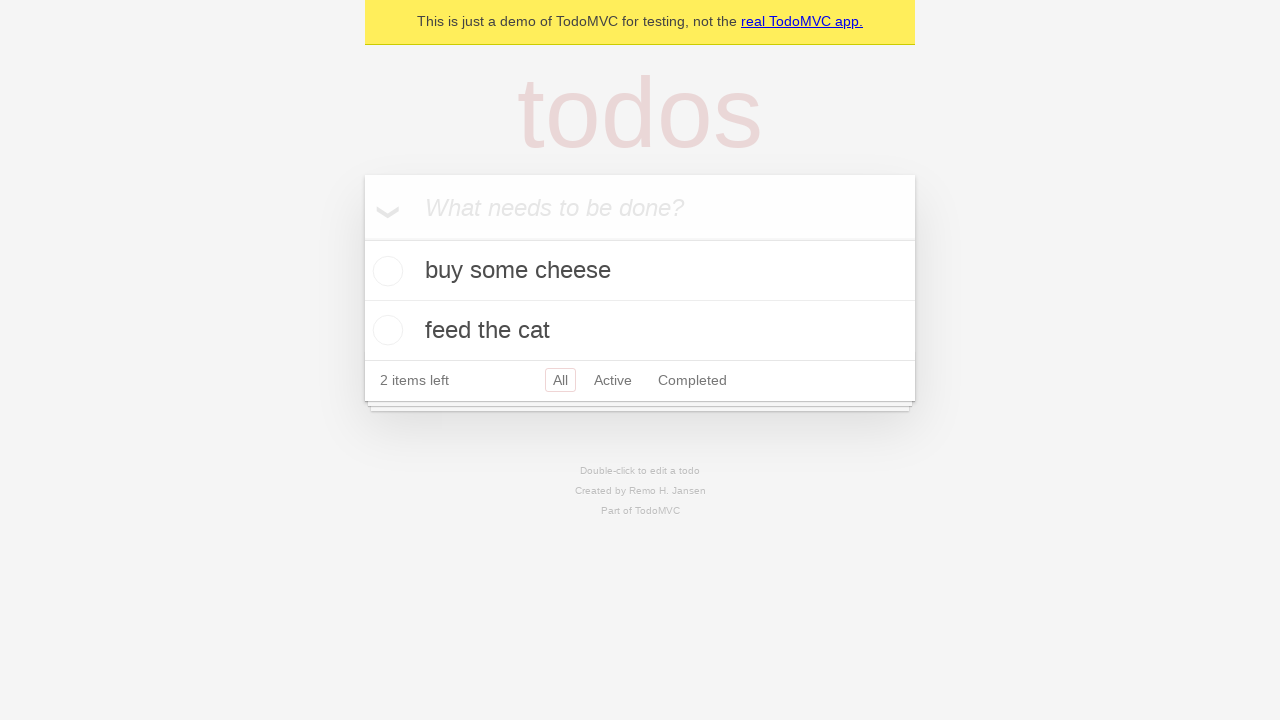

Located all todo items
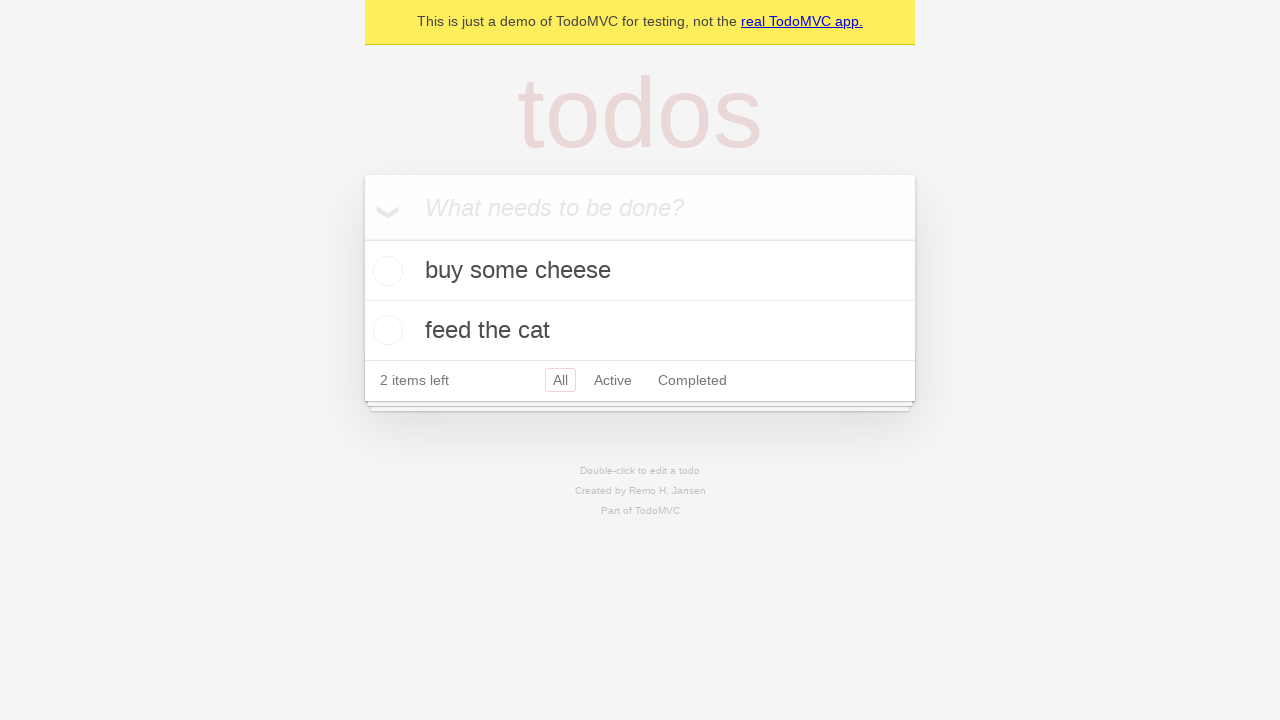

Located first todo item's checkbox
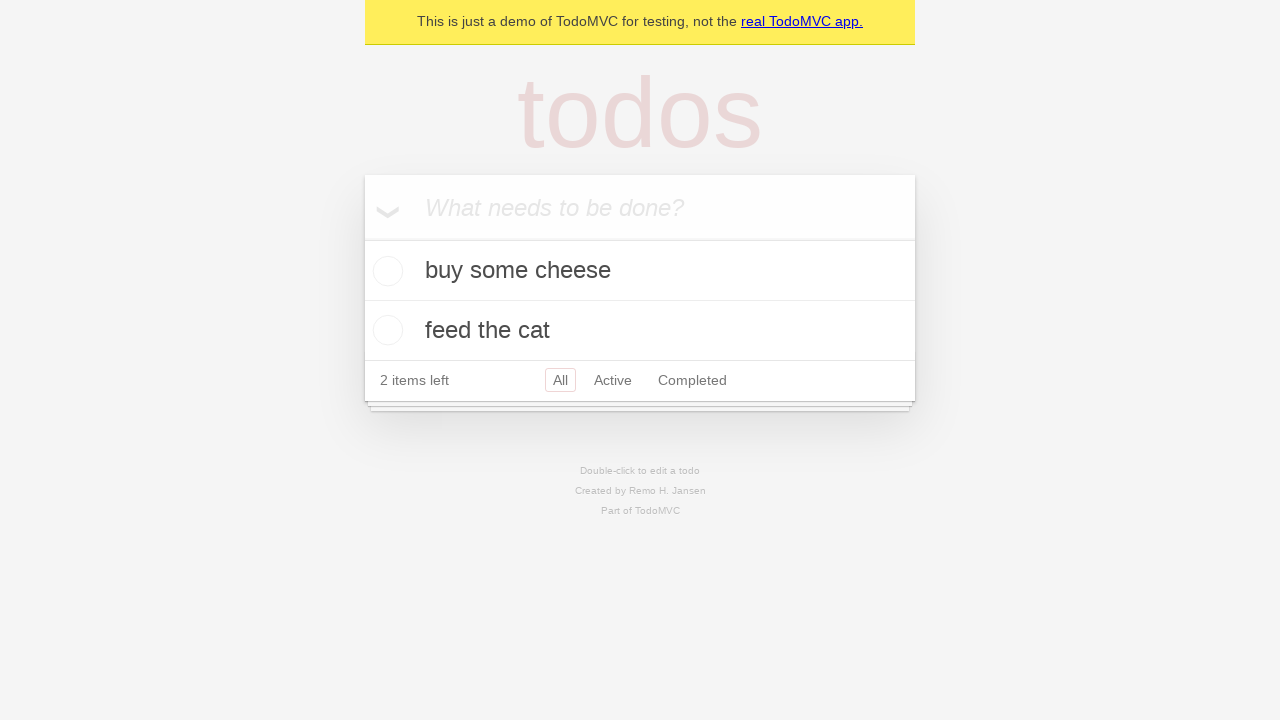

Checked the first todo item at (385, 271) on internal:testid=[data-testid="todo-item"s] >> nth=0 >> internal:role=checkbox
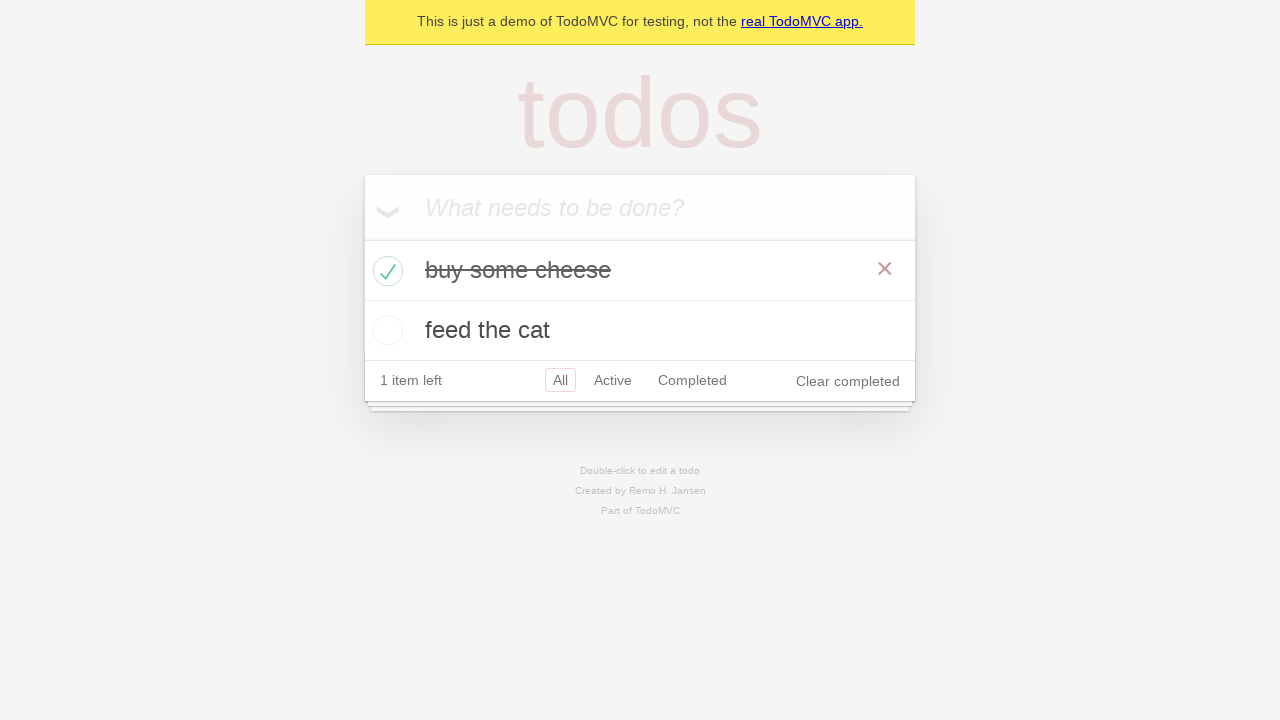

Reloaded the page
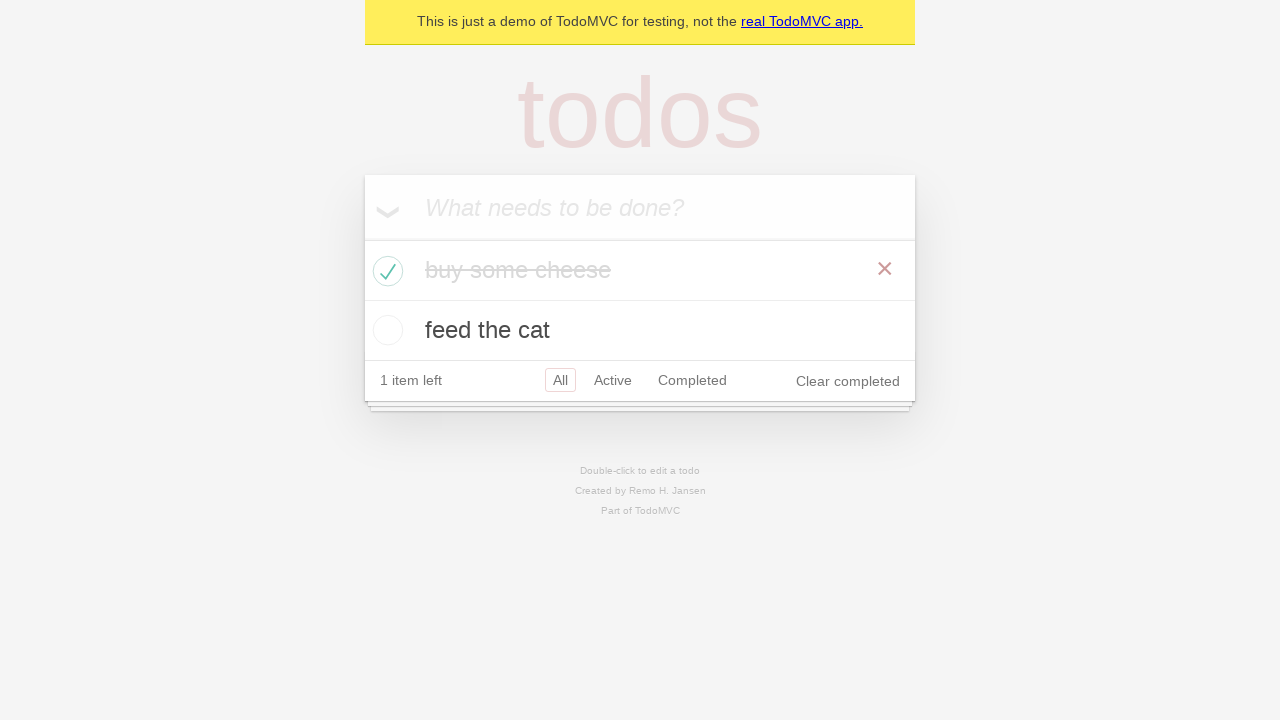

Todo items loaded after page reload
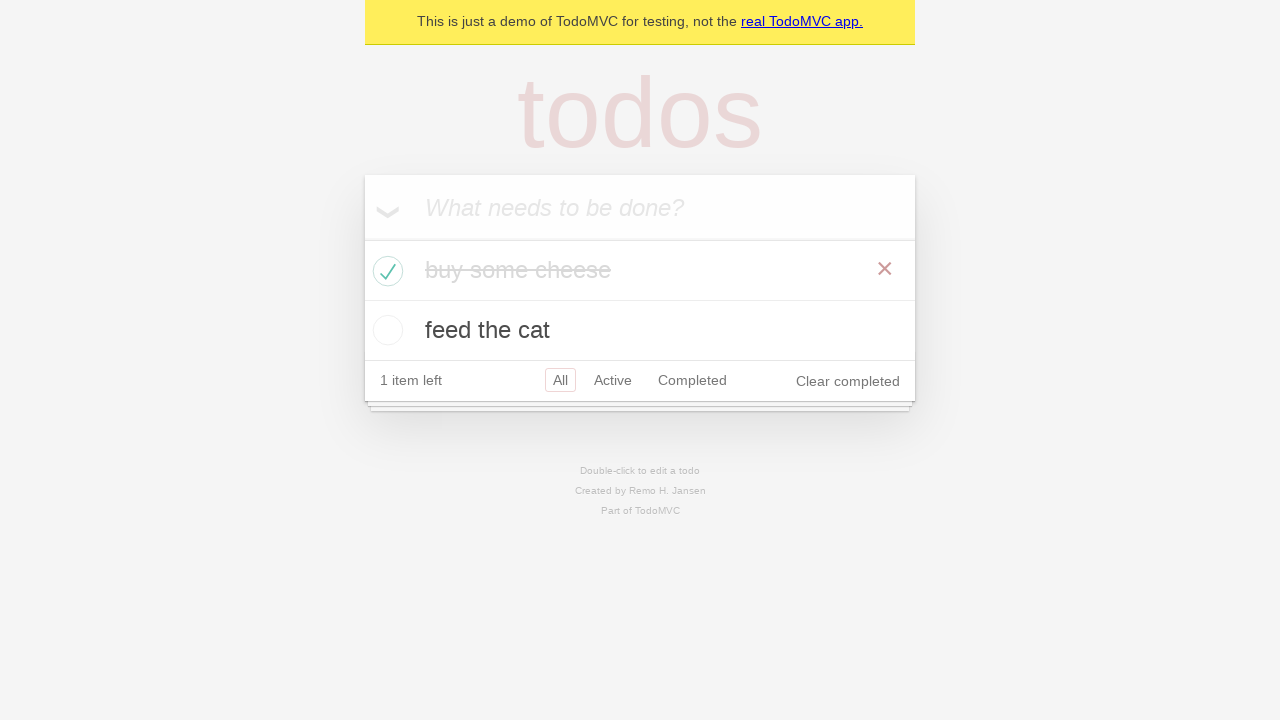

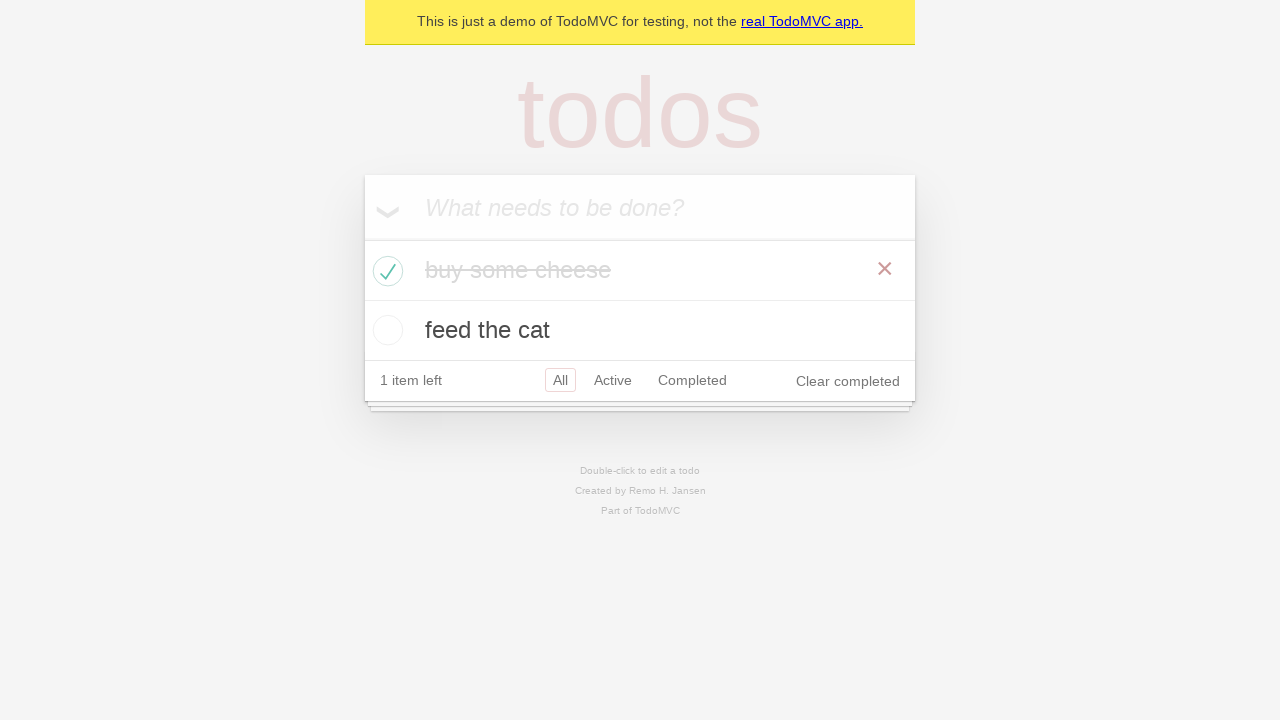